Tests gender radio button selection on a practice form by clicking Male and then Female radio buttons

Starting URL: https://demoqa.com/automation-practice-form

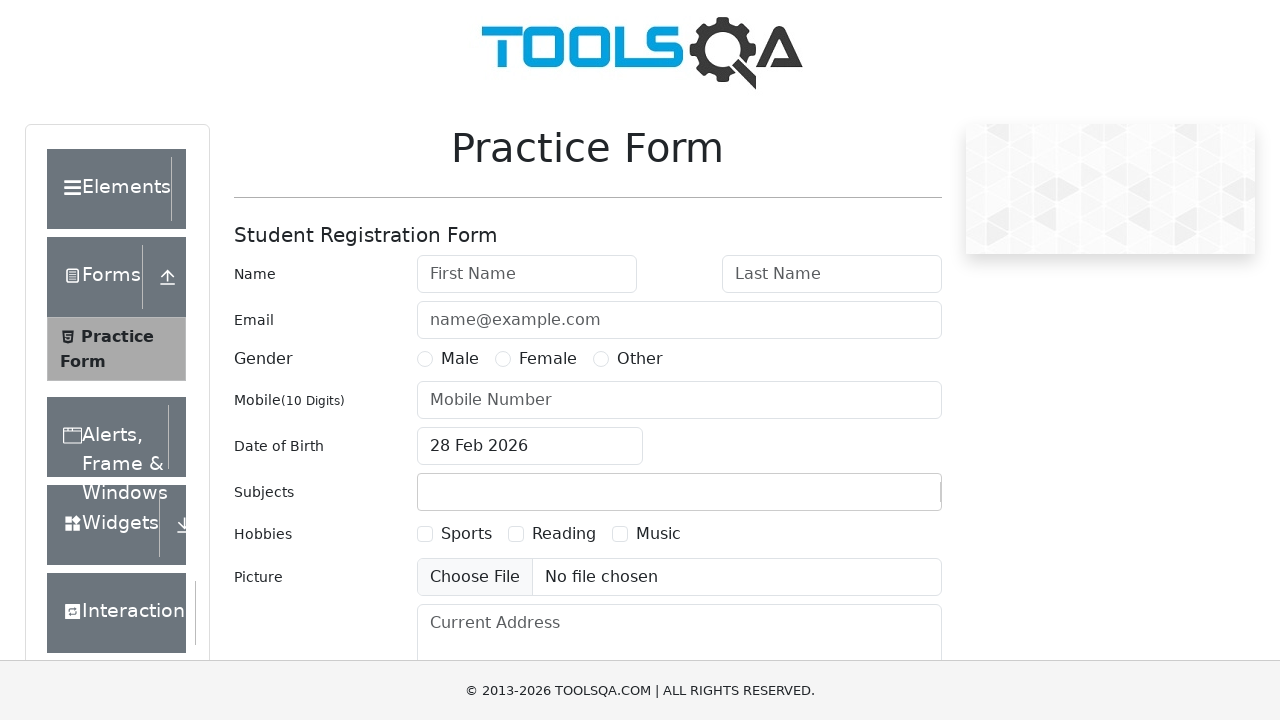

Clicked Male gender radio button at (460, 359) on label[for='gender-radio-1']
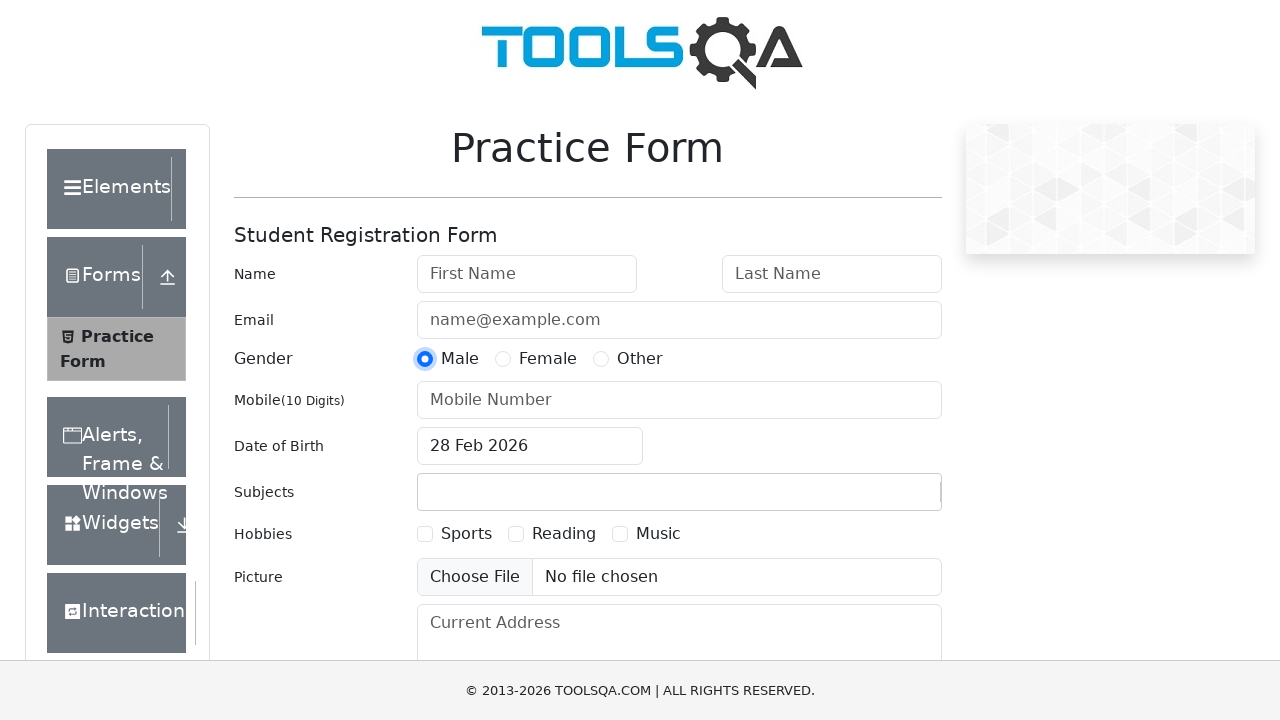

Waited 1 second for UI update
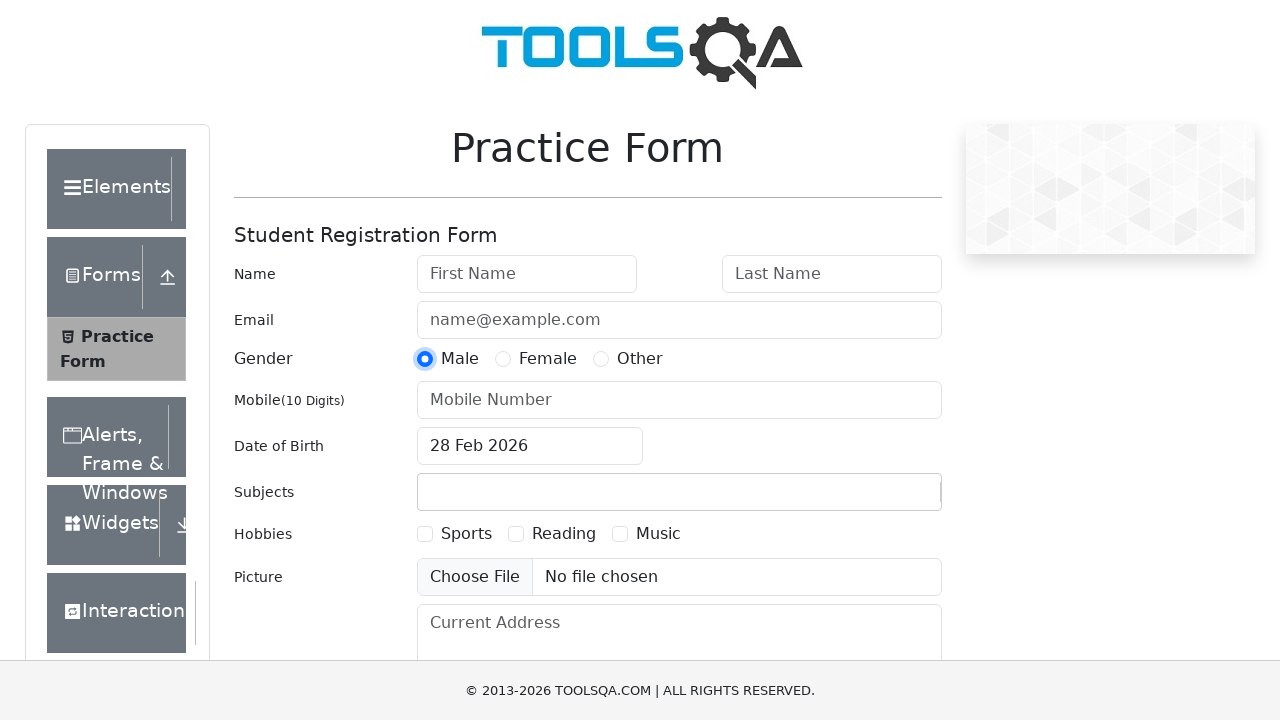

Clicked Female gender radio button at (548, 359) on label[for='gender-radio-2']
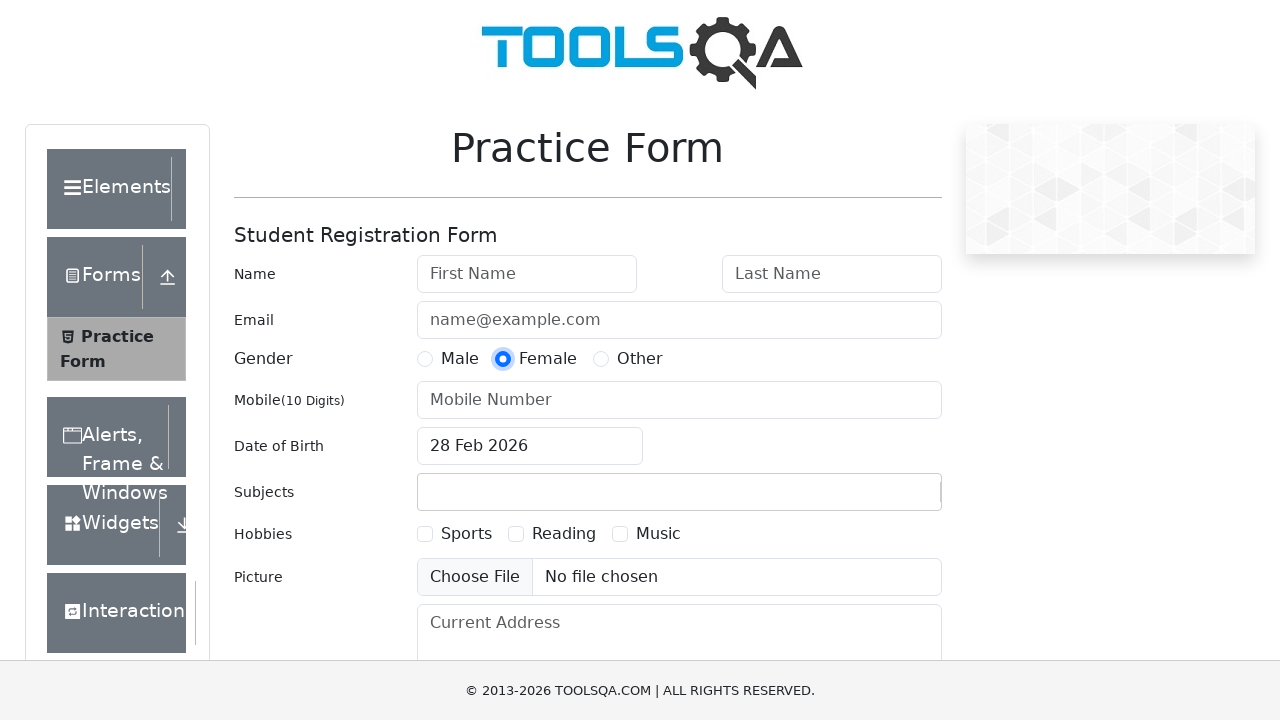

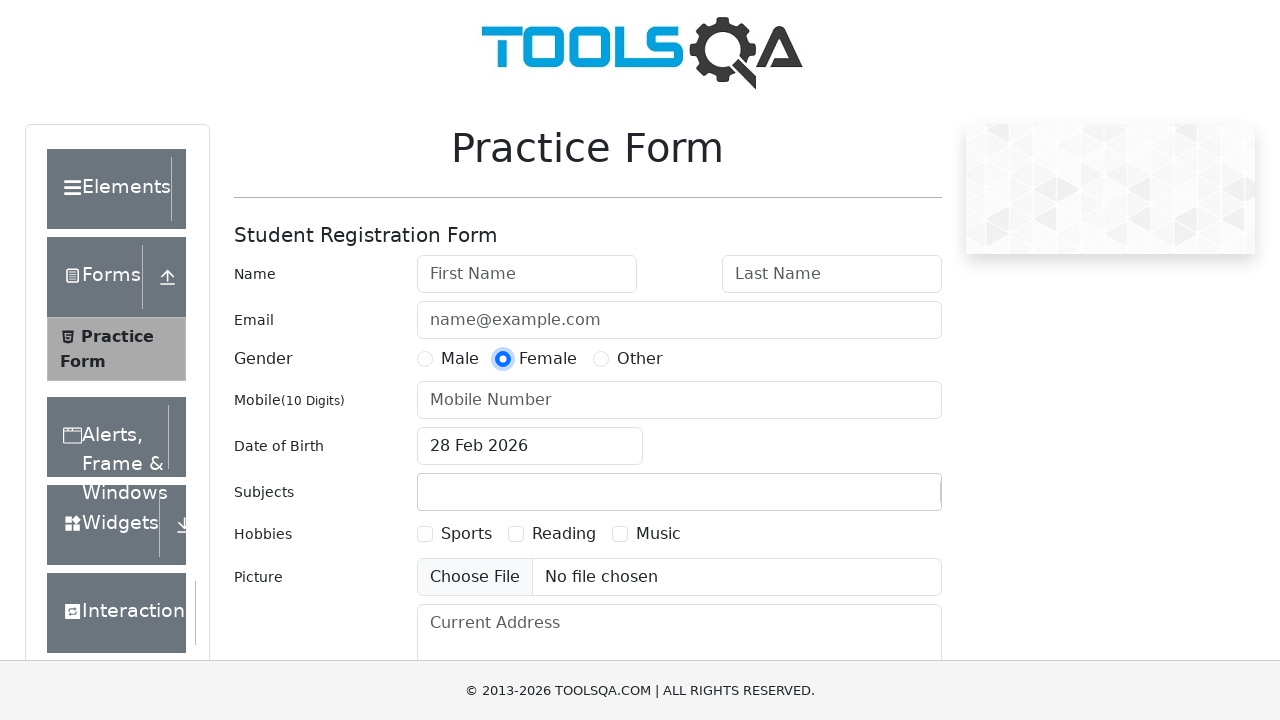